Tests the CloudPlexo training contact form by selecting course funding, choosing a training course, filling in personal details including name, phone number, and email, and submitting the form.

Starting URL: https://www.cloudplexo.com/contact-training/

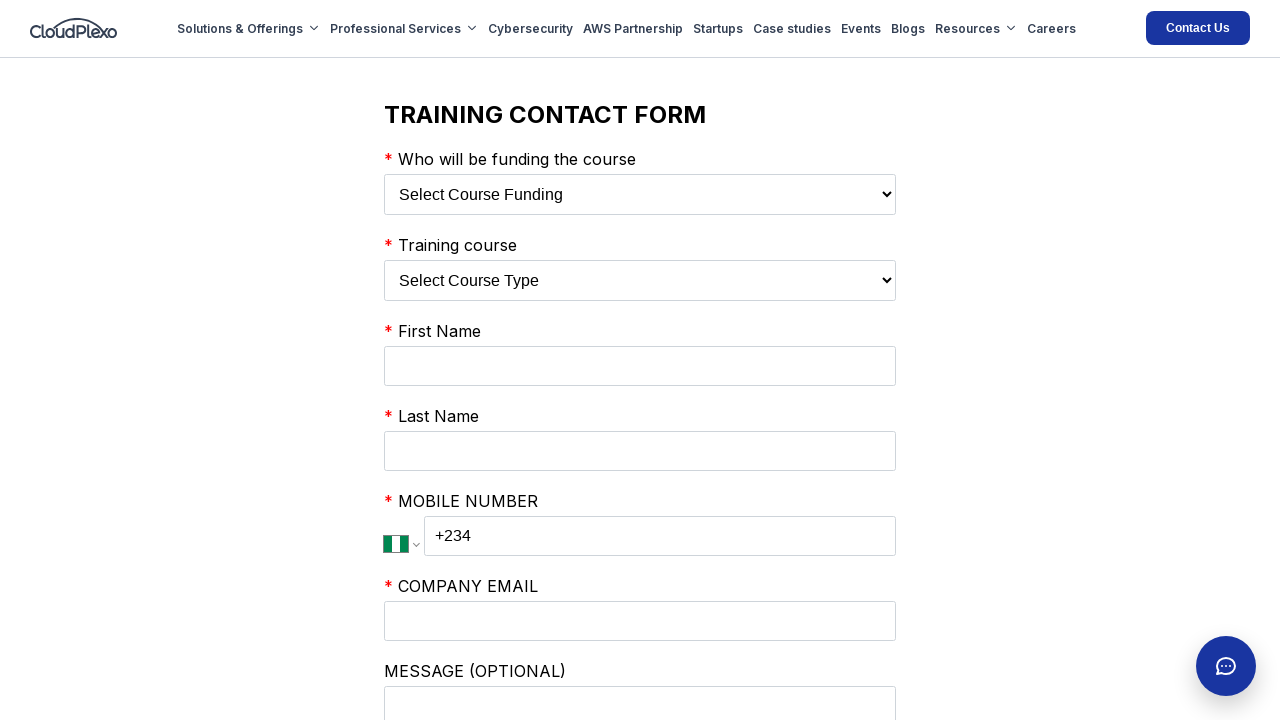

Selected 'My Employer' as course funding option on select:has(option[value='My Employer'])
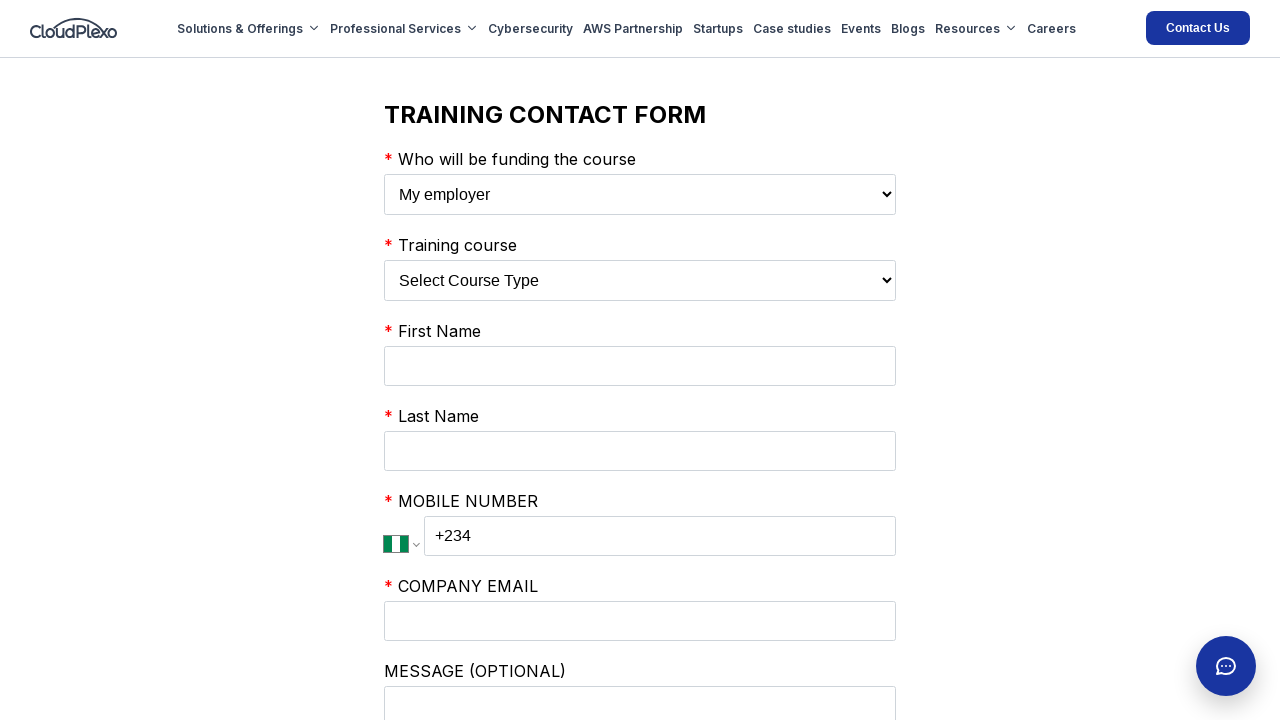

Selected 'AWS CERTIFIED SOLUTIONS ARCHITECT COURSE' training course on select:has(option[value='AWS CERTIFIED DEVELOPER COURSE'])
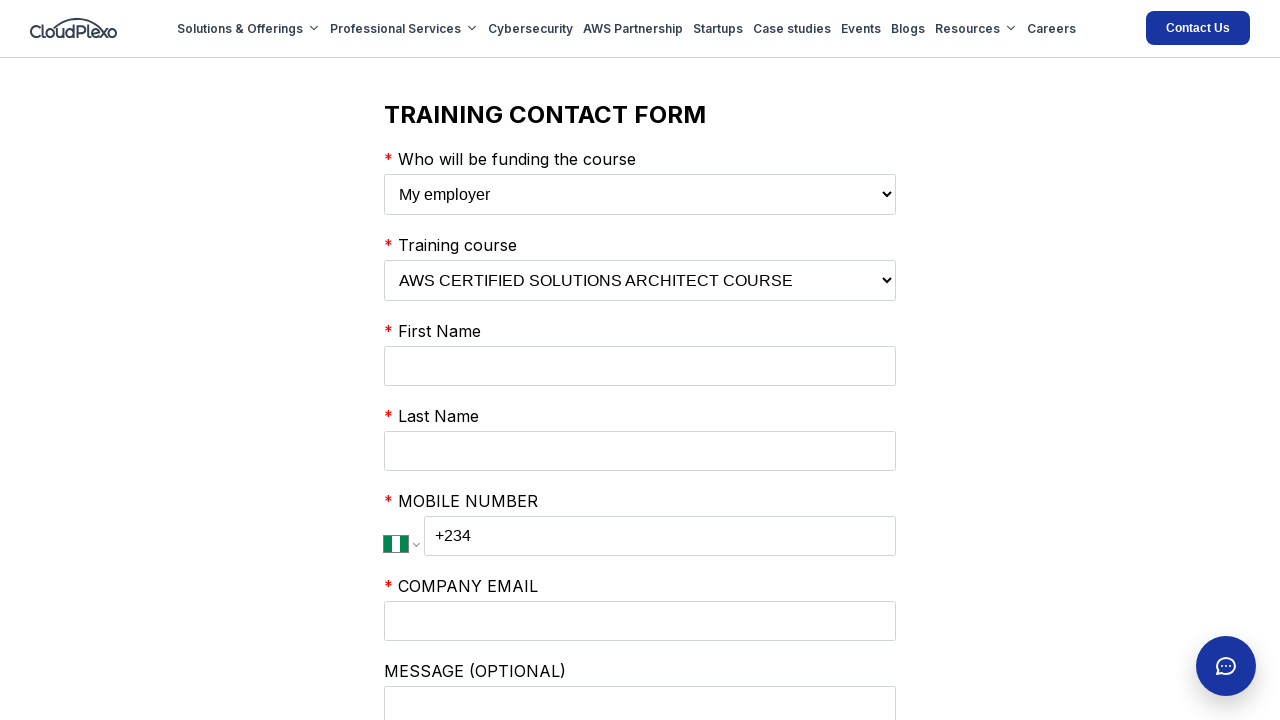

Filled first name with 'Michael' on input[name='firstName']
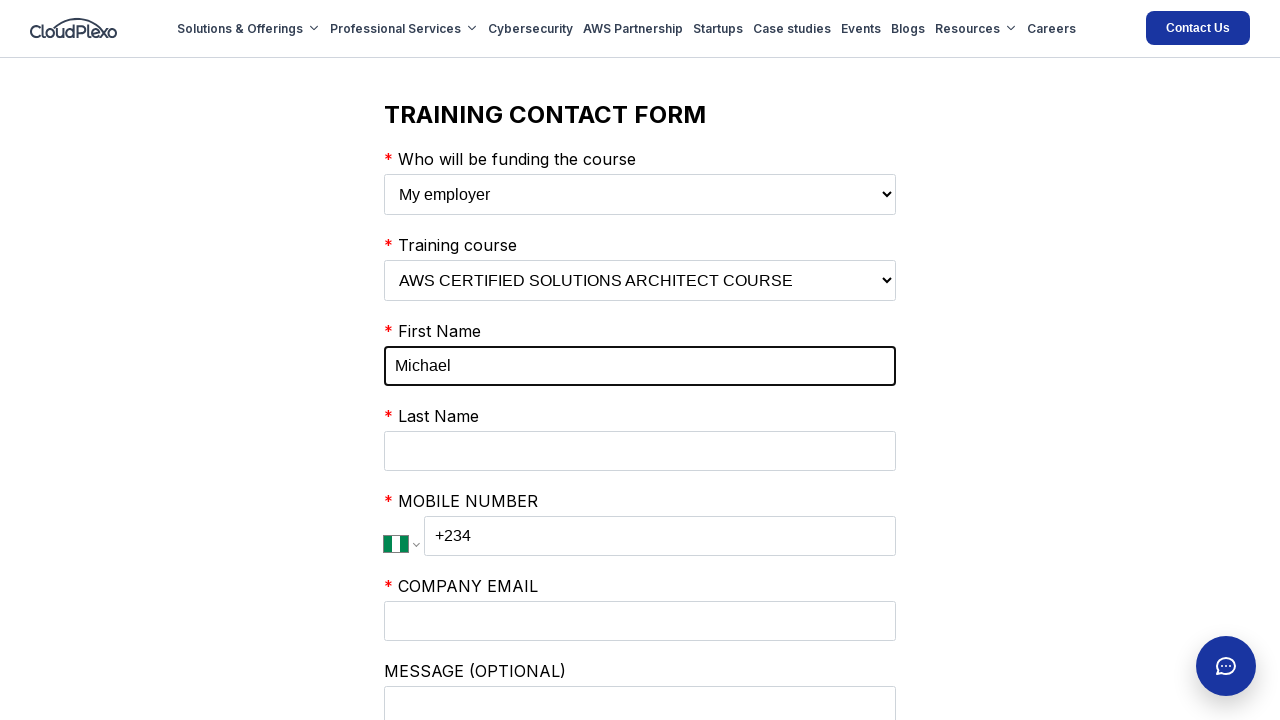

Filled last name with 'Anderson' on input[name='lastName']
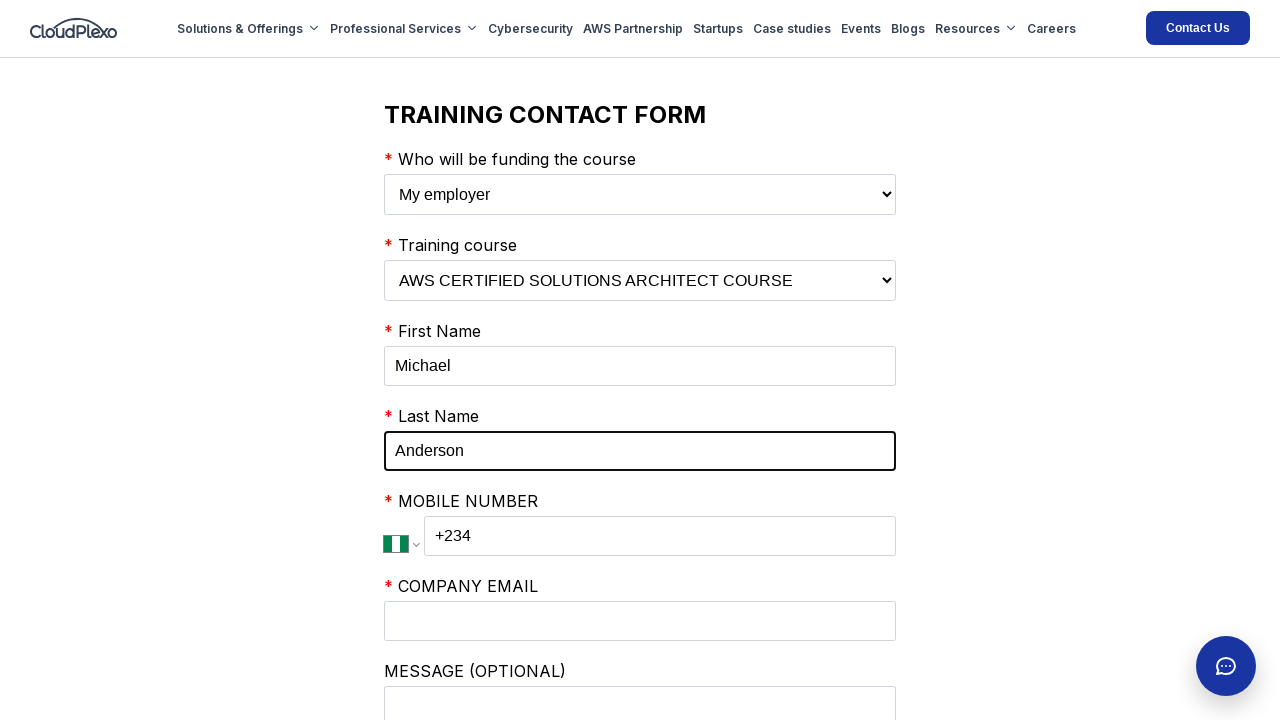

Filled phone number with '+2348012345678' on input.PhoneInputInput
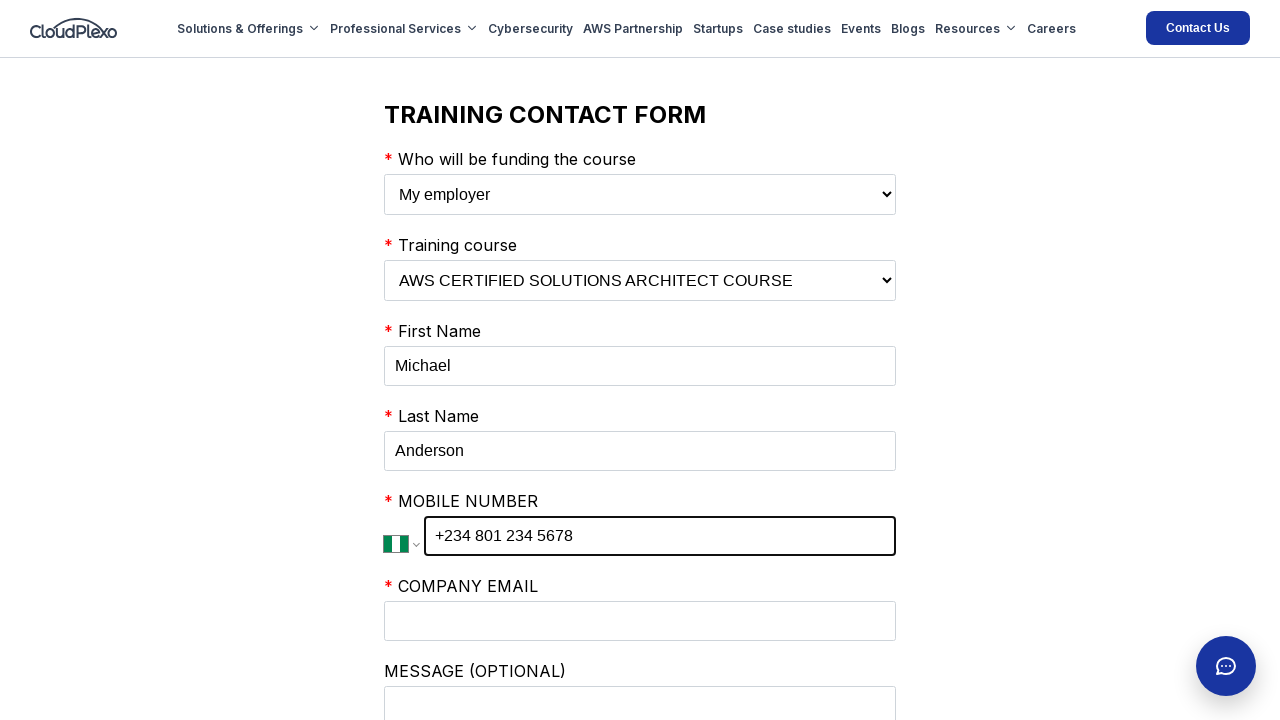

Filled business email with 'michael.anderson@techcorp.com' on input[name='businessEmail']
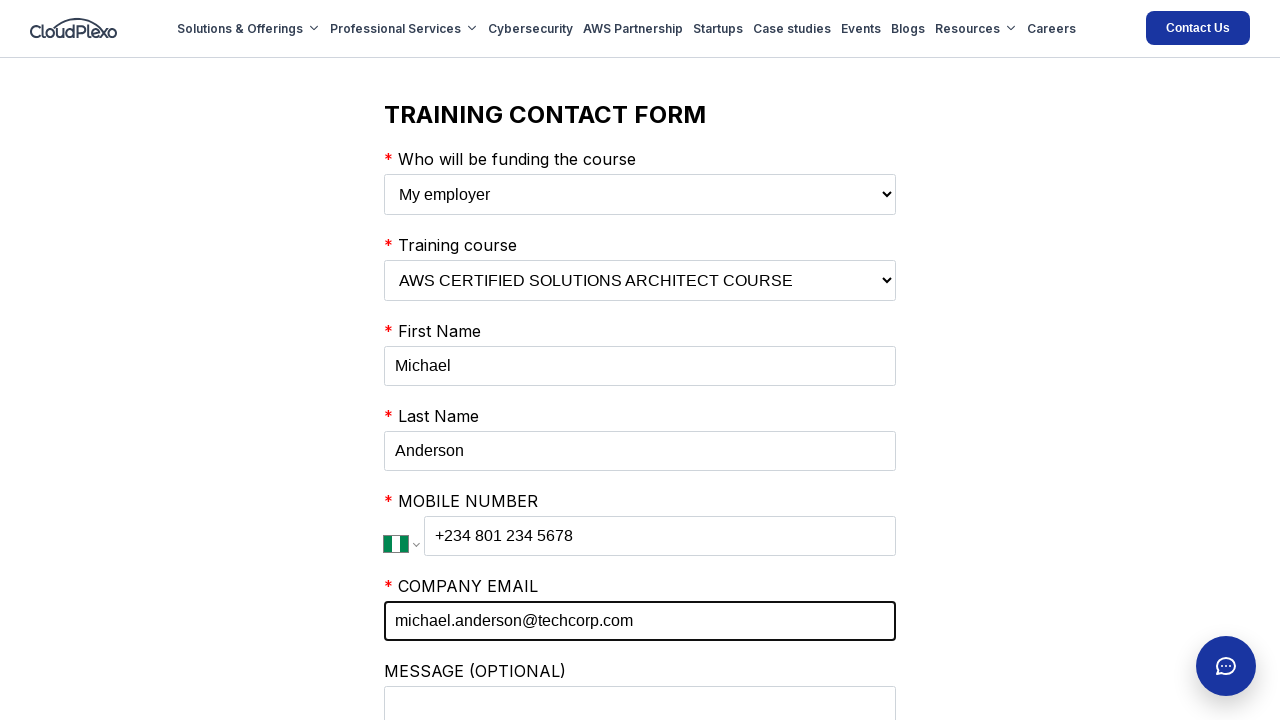

Filled comments with corporate training interest message on input[name='comments']
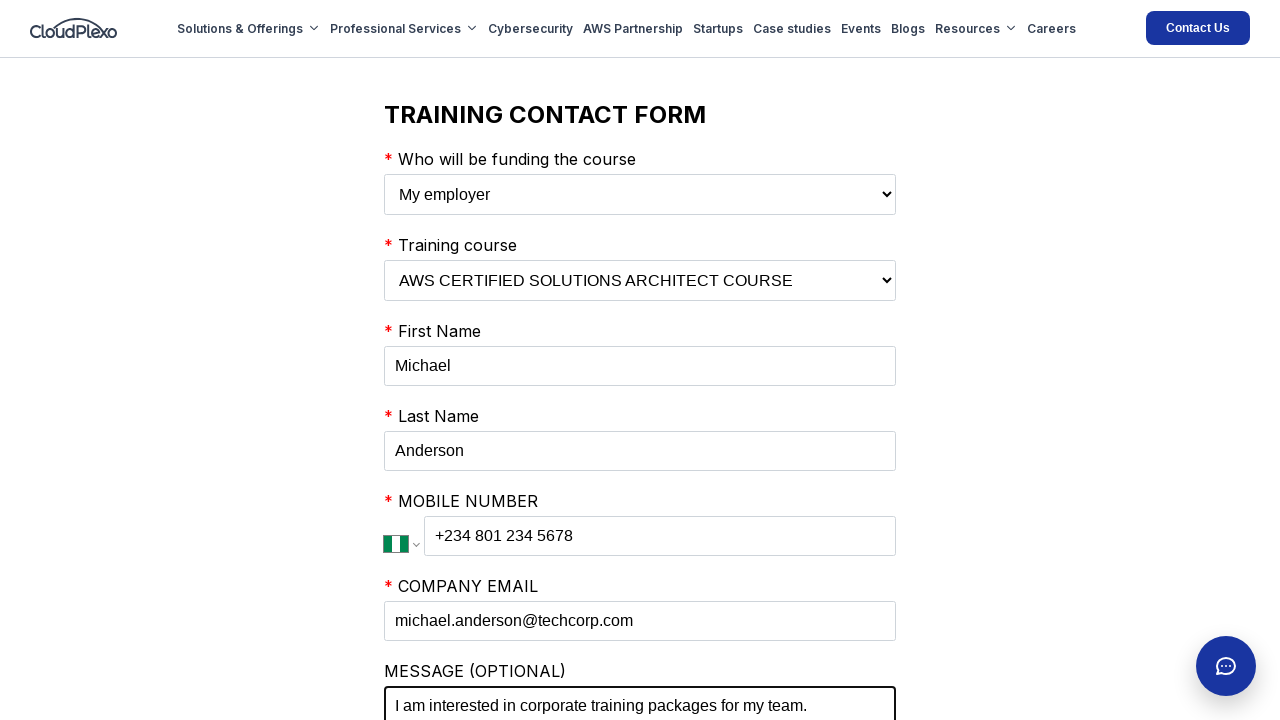

Checked the marketing consent checkbox at (390, 360) on input[type='checkbox']
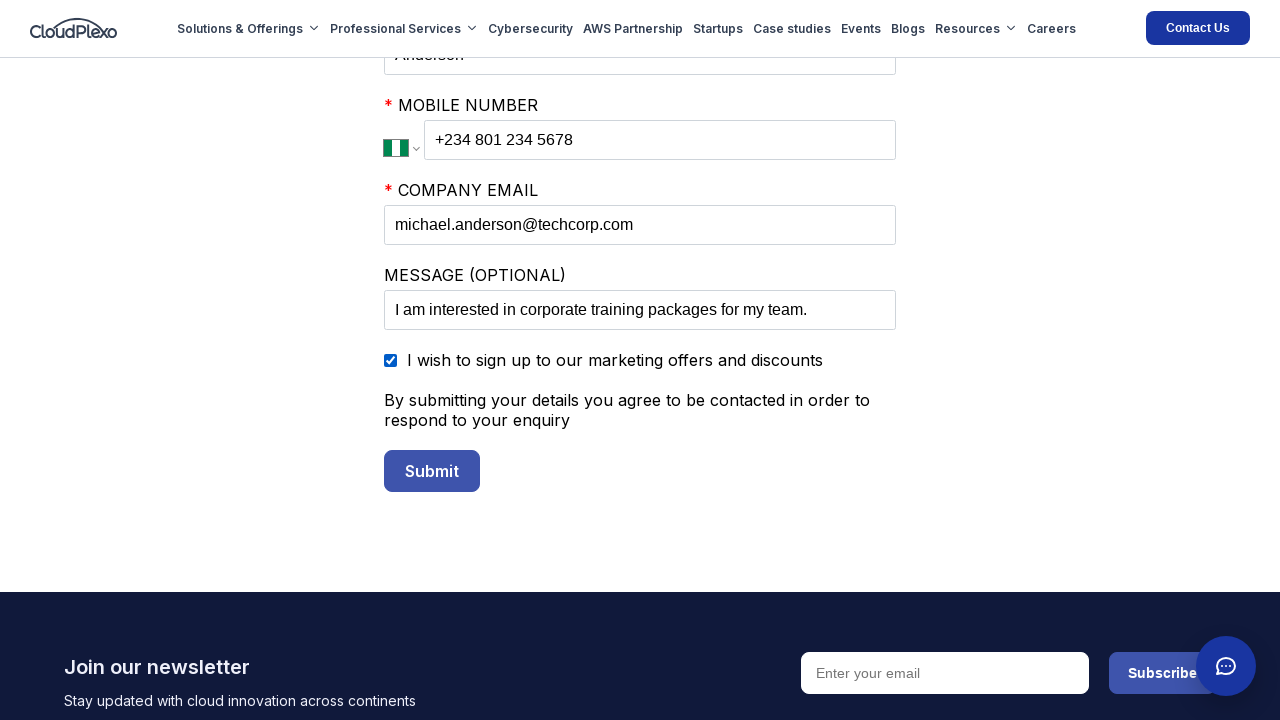

Clicked submit button to submit training contact form at (432, 471) on button[type='submit']
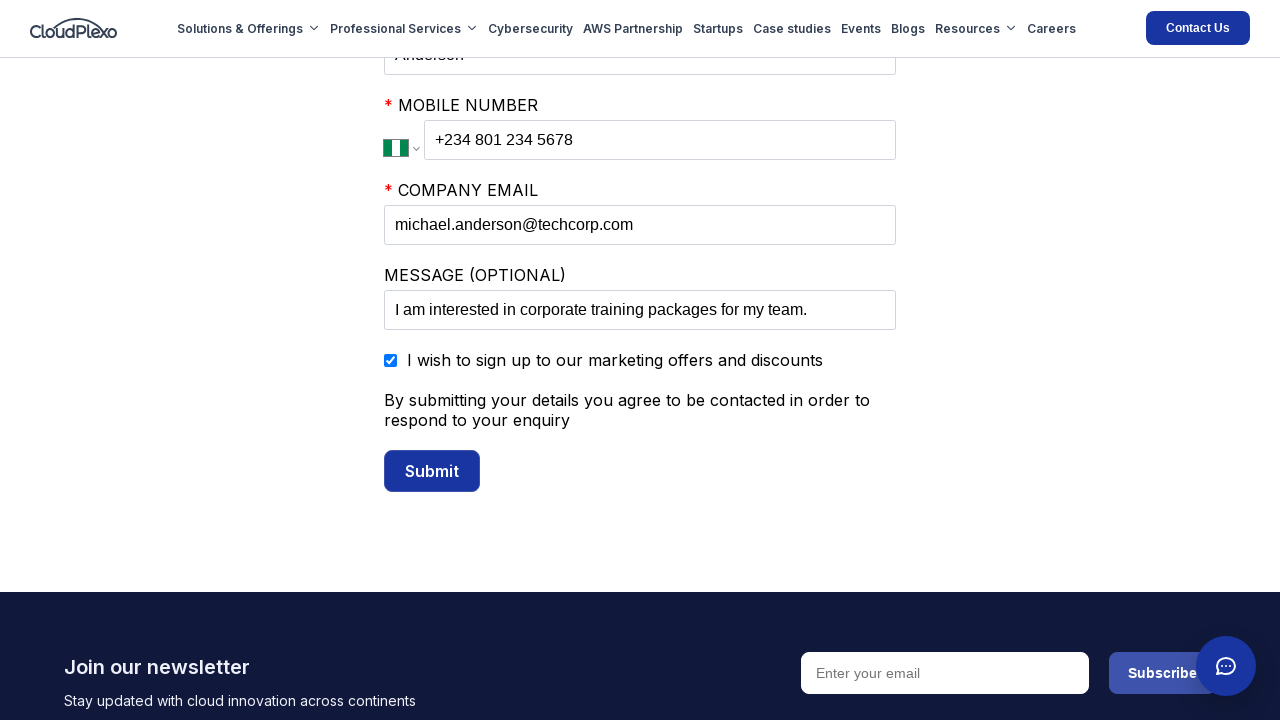

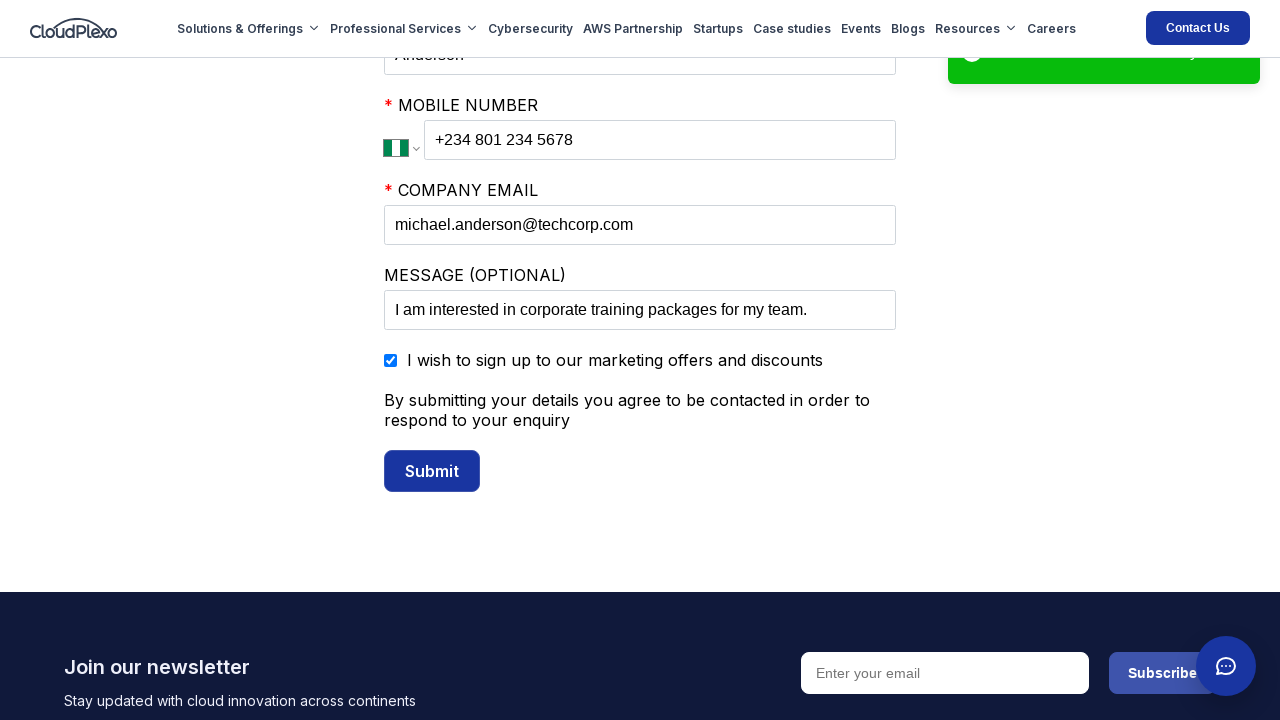